Tests the add/remove elements functionality by clicking the "Add Element" button multiple times to add items, then clicking a delete button to remove one item, and verifying the correct number of items remain.

Starting URL: https://the-internet.herokuapp.com/add_remove_elements/

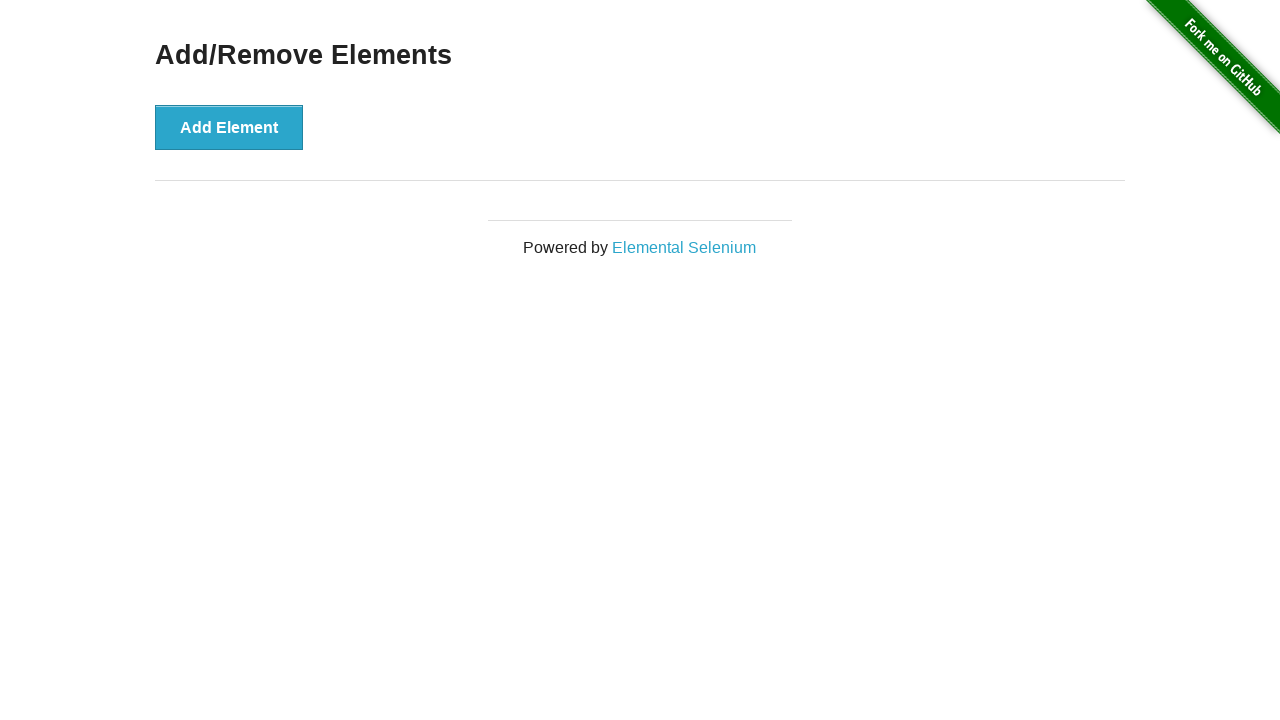

Clicked Add Element button (iteration 1) at (229, 127) on button:has-text('Add Element')
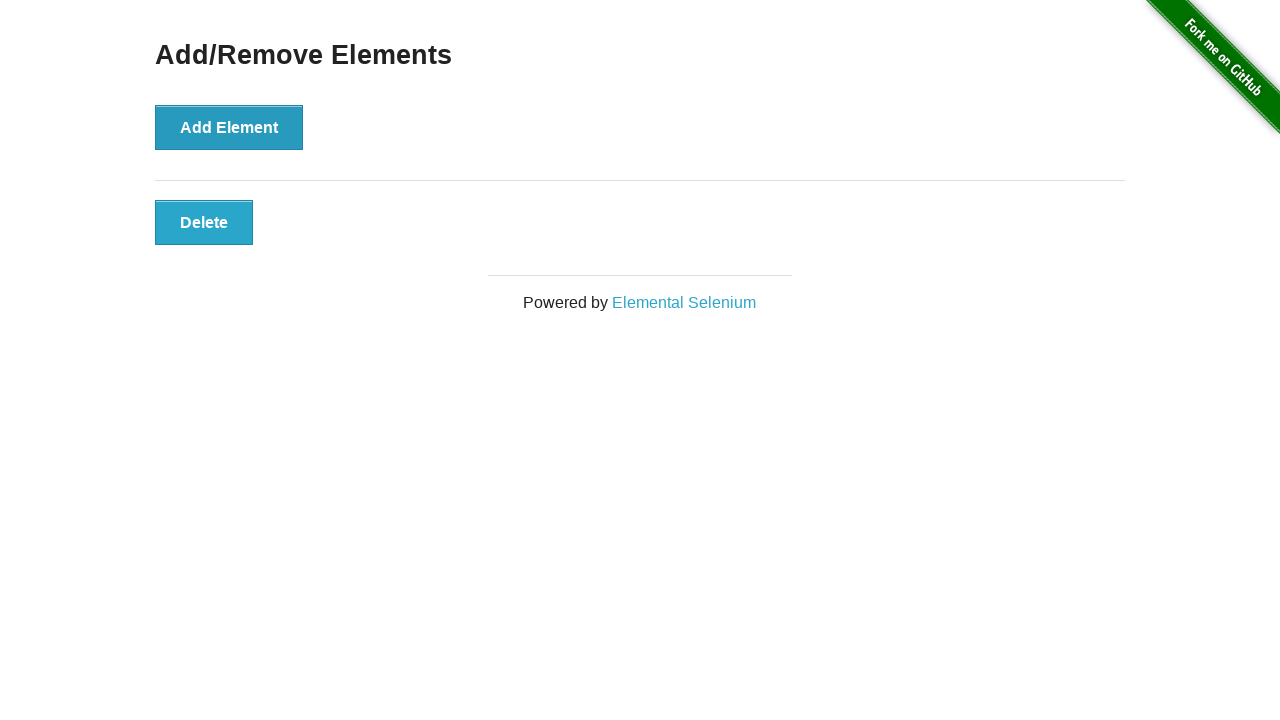

Clicked Add Element button (iteration 2) at (229, 127) on button:has-text('Add Element')
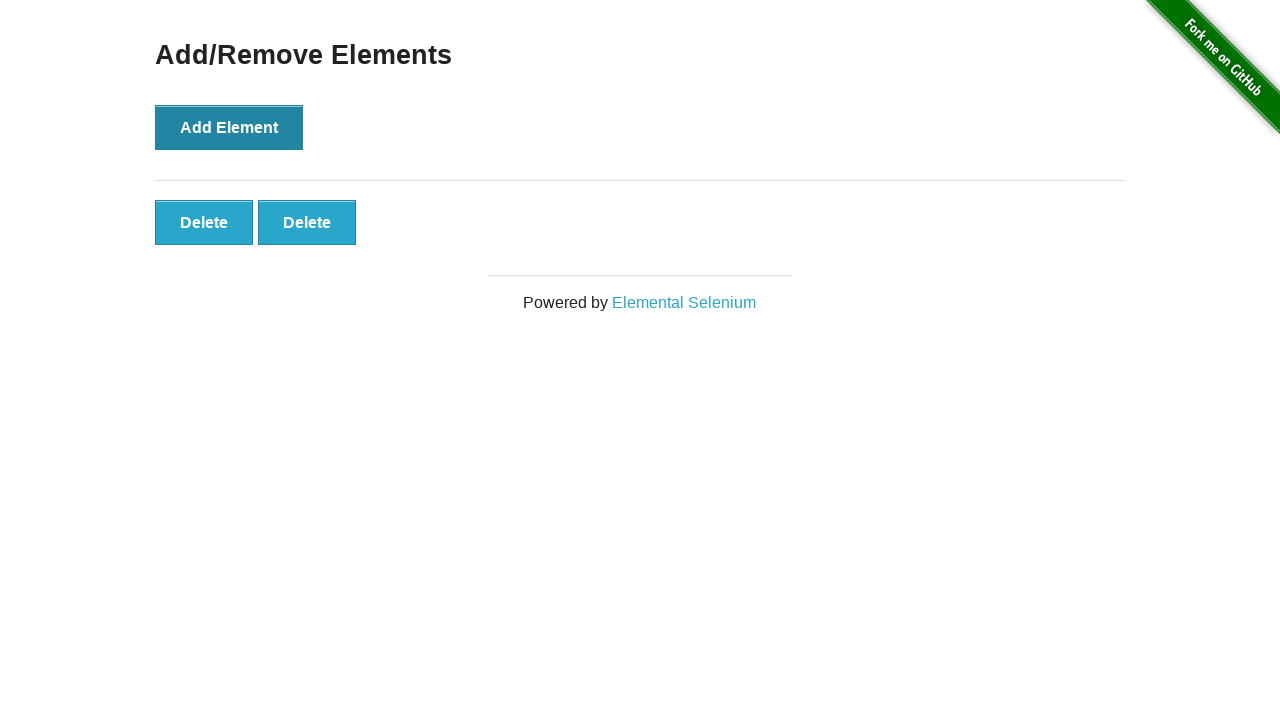

Clicked Add Element button (iteration 3) at (229, 127) on button:has-text('Add Element')
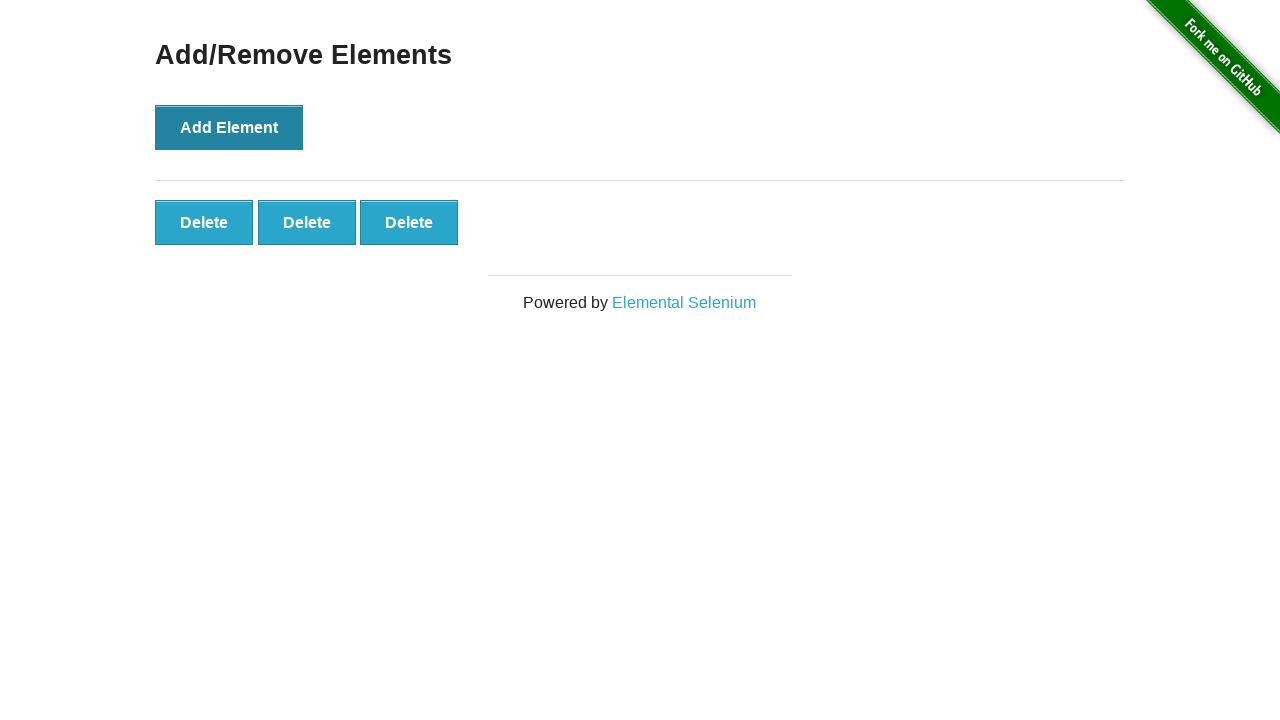

Clicked Add Element button (iteration 4) at (229, 127) on button:has-text('Add Element')
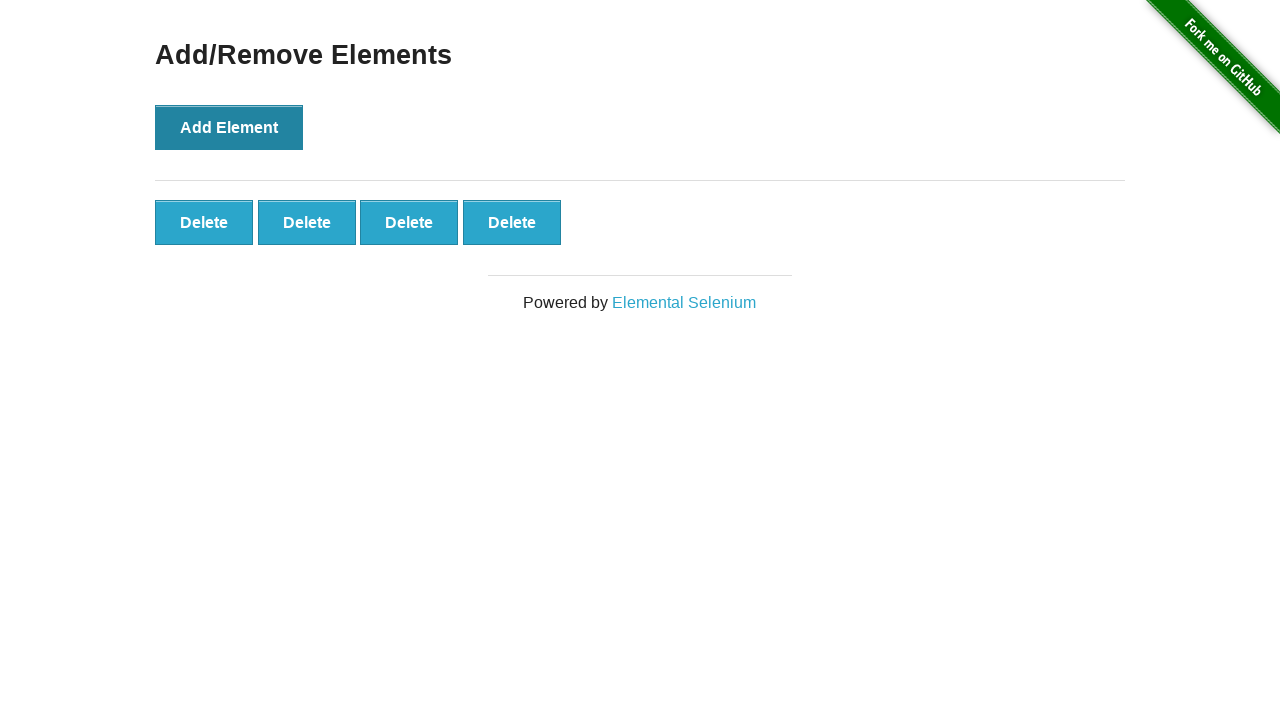

Waited for delete buttons to appear
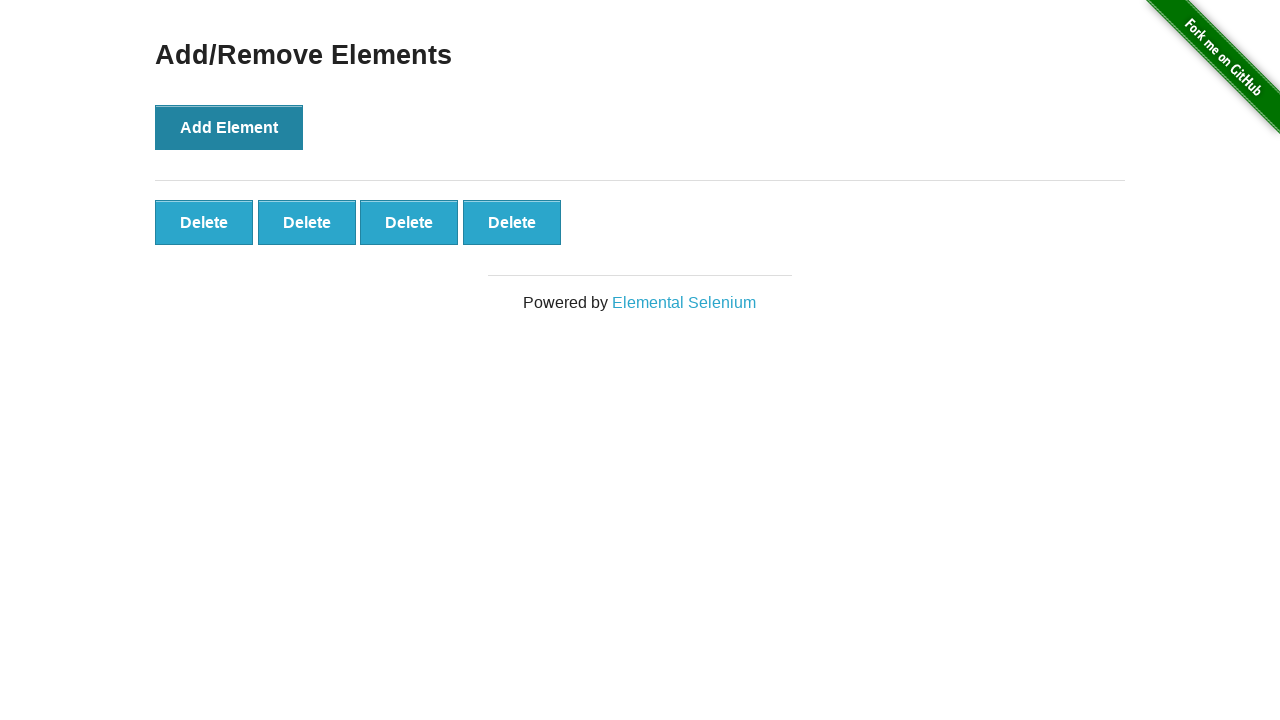

Clicked the 3rd delete button to remove one item at (409, 222) on .added-manually >> nth=2
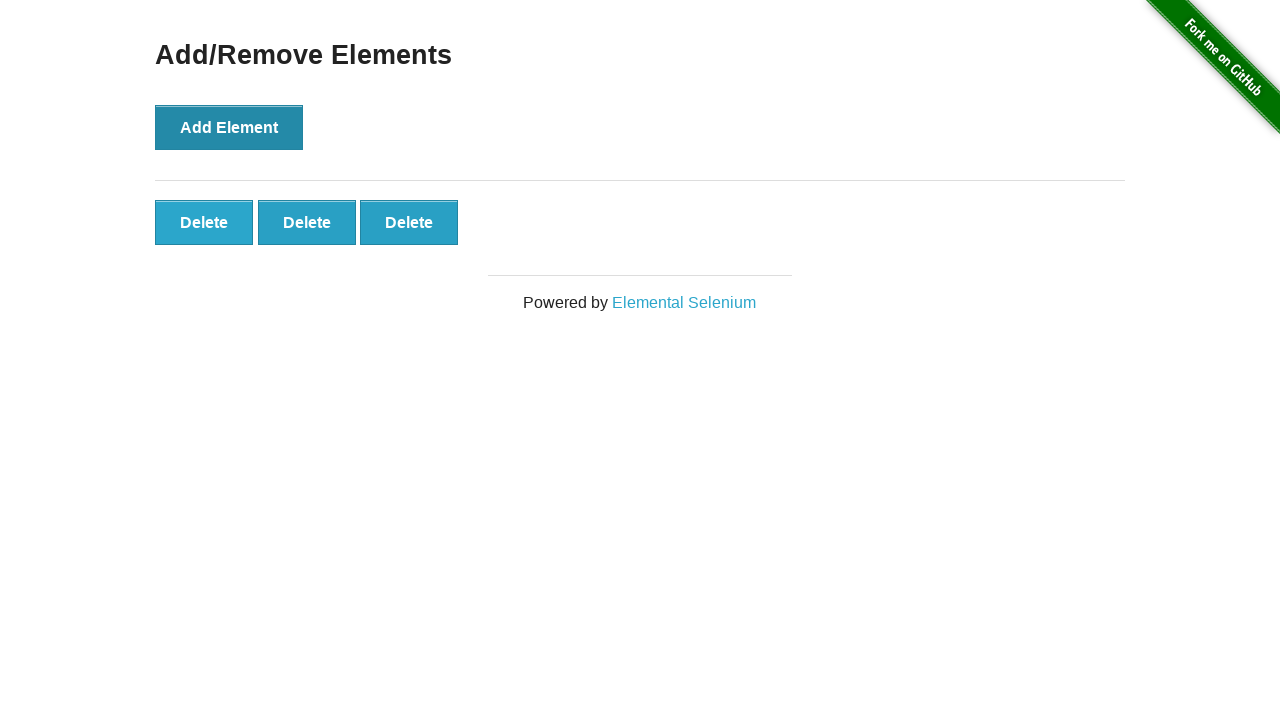

Verified that 3 delete buttons remain after deletion
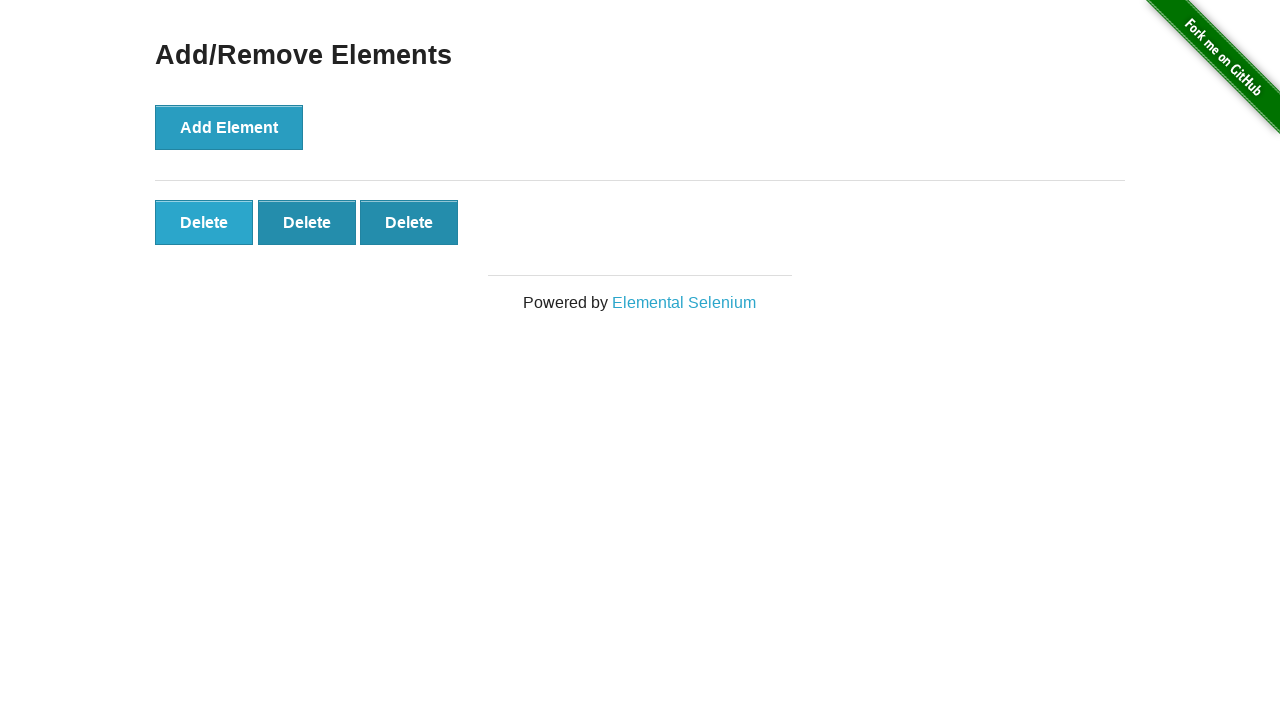

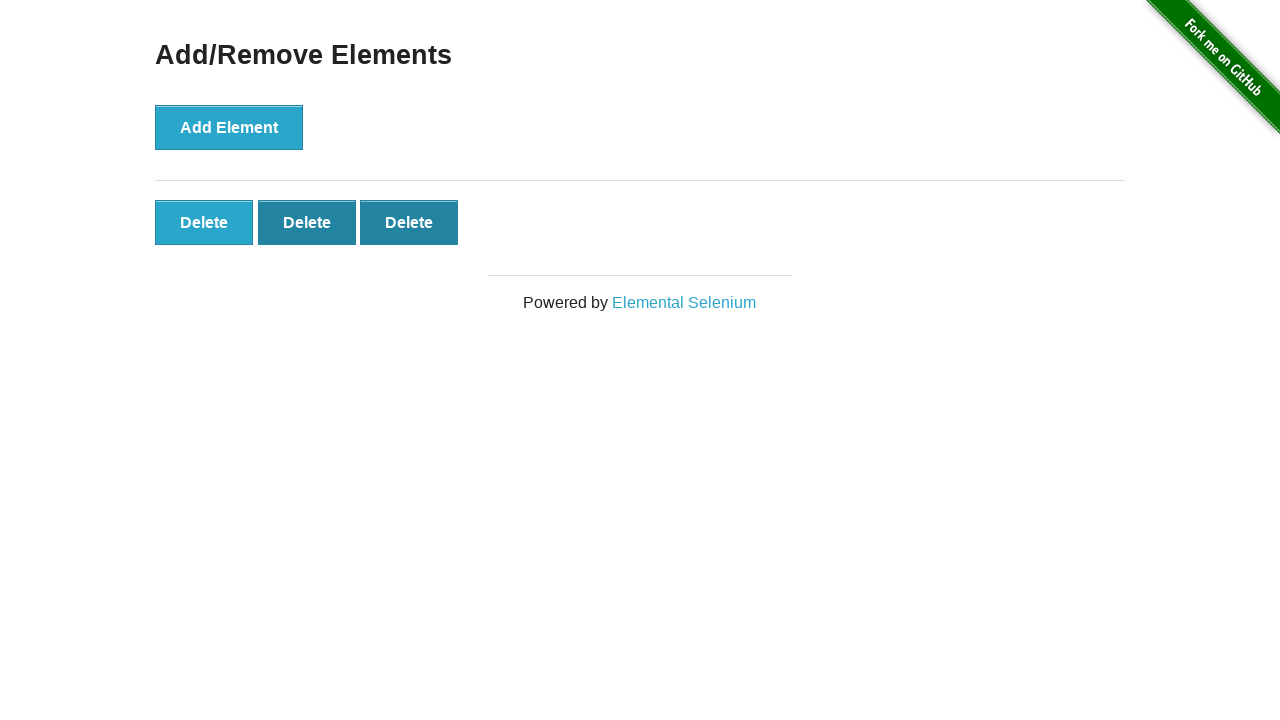